Tests dismissing a JavaScript confirm dialog by clicking the second button and verifying the result

Starting URL: https://testcenter.techproeducation.com/index.php?page=javascript-alerts

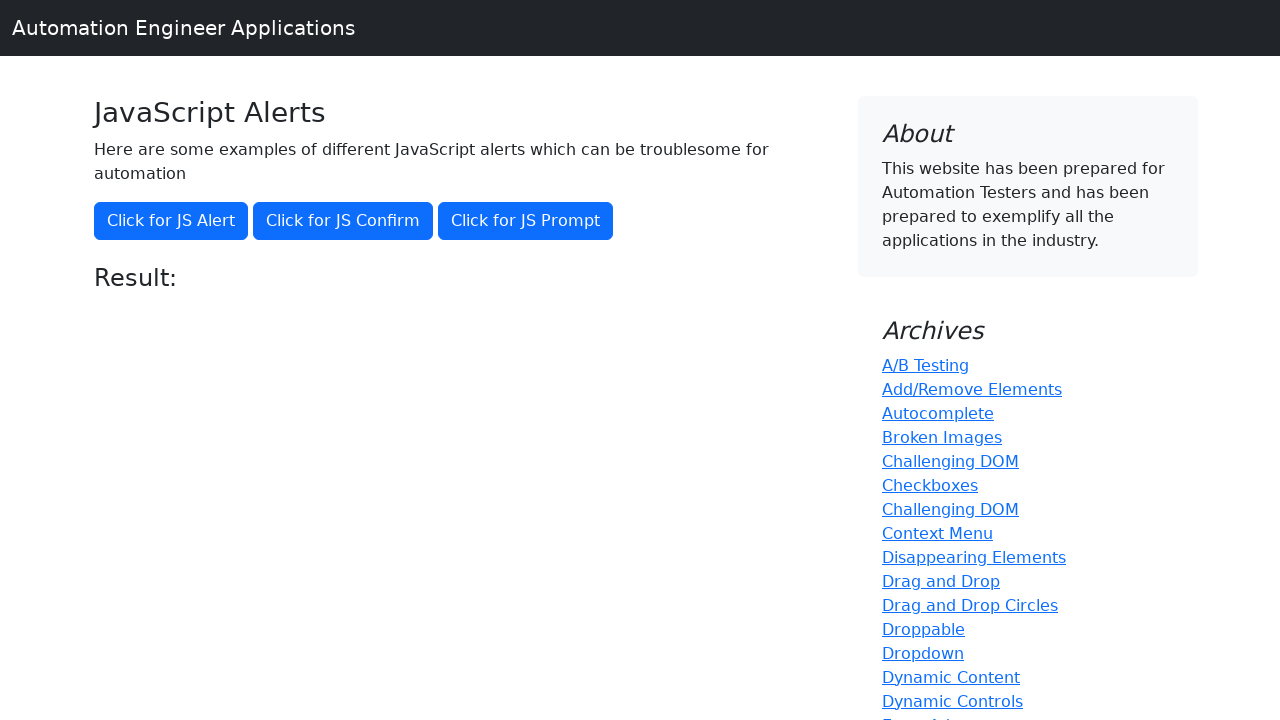

Clicked the second primary button to trigger confirm dialog at (343, 221) on (//button[@class='btn btn-primary'])[2]
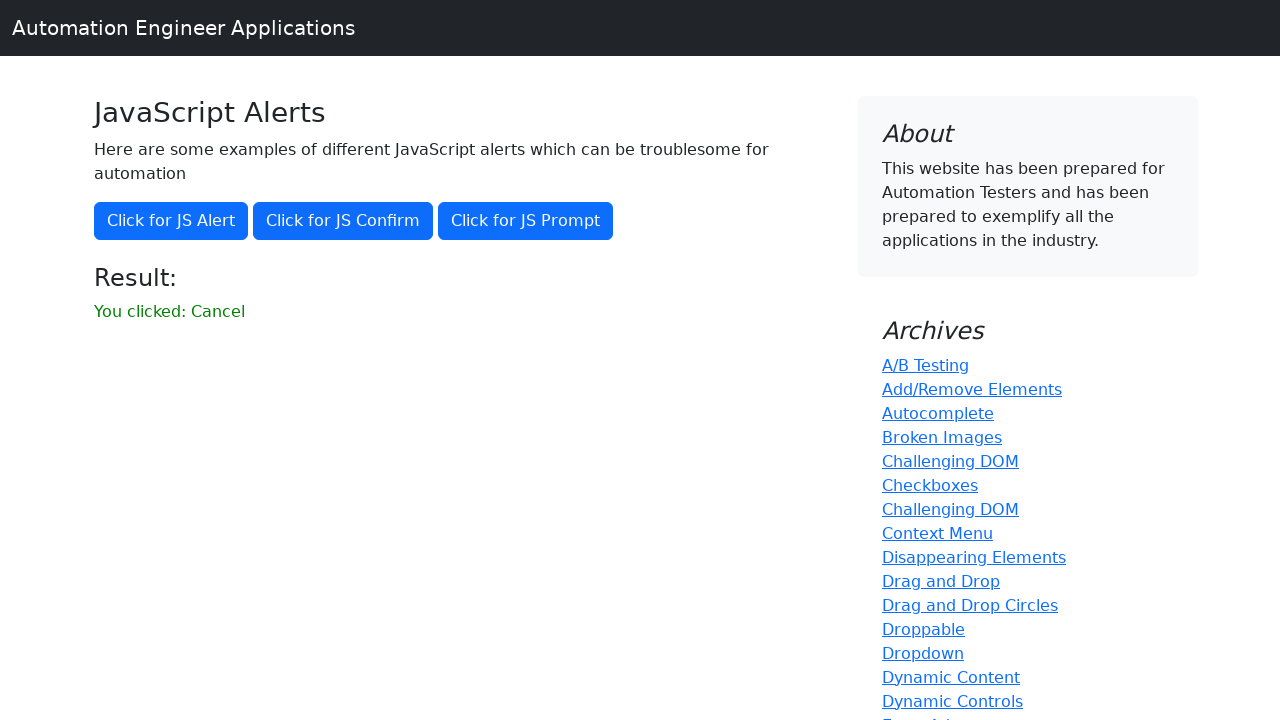

Set up dialog handler to dismiss the confirm dialog
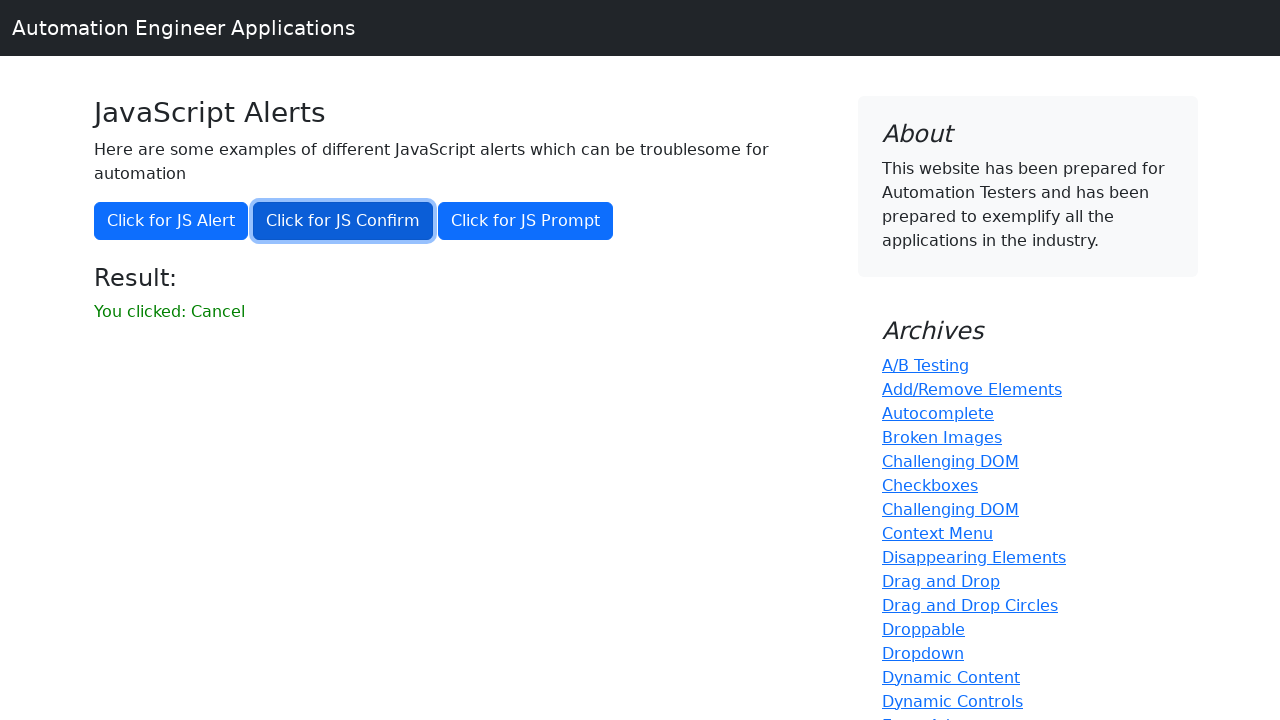

Waited for result message to appear
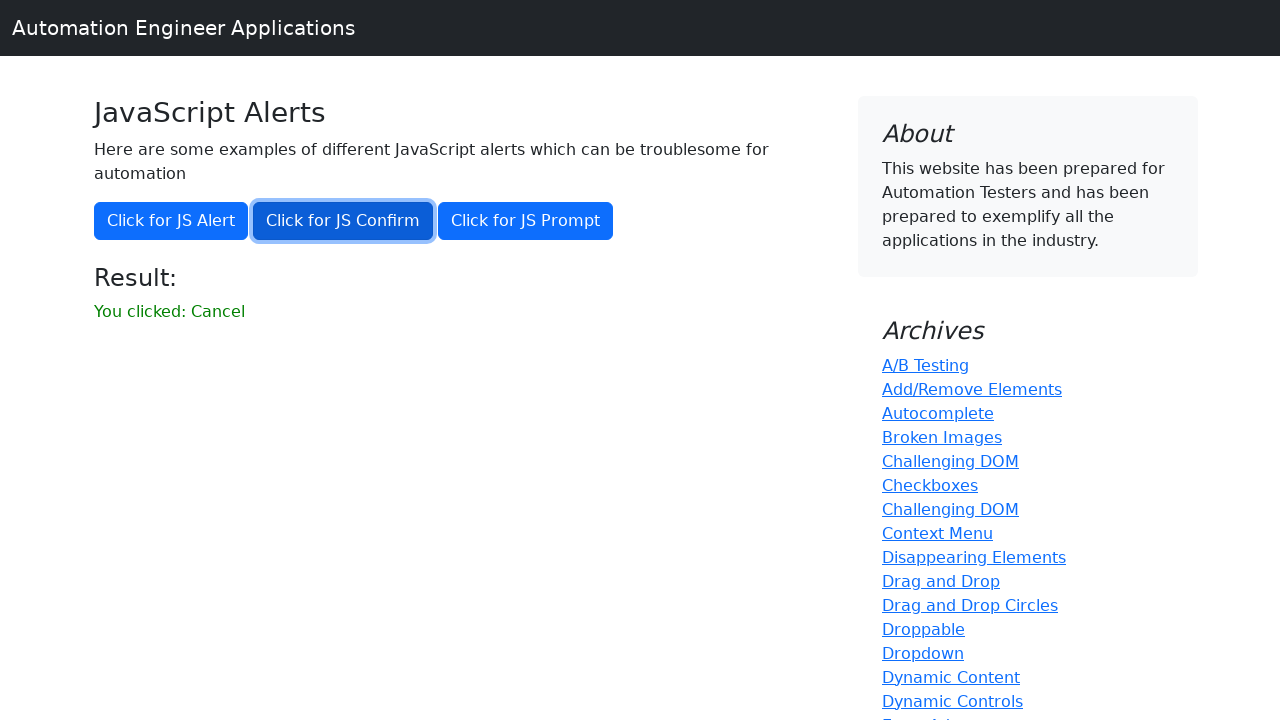

Retrieved result message text content
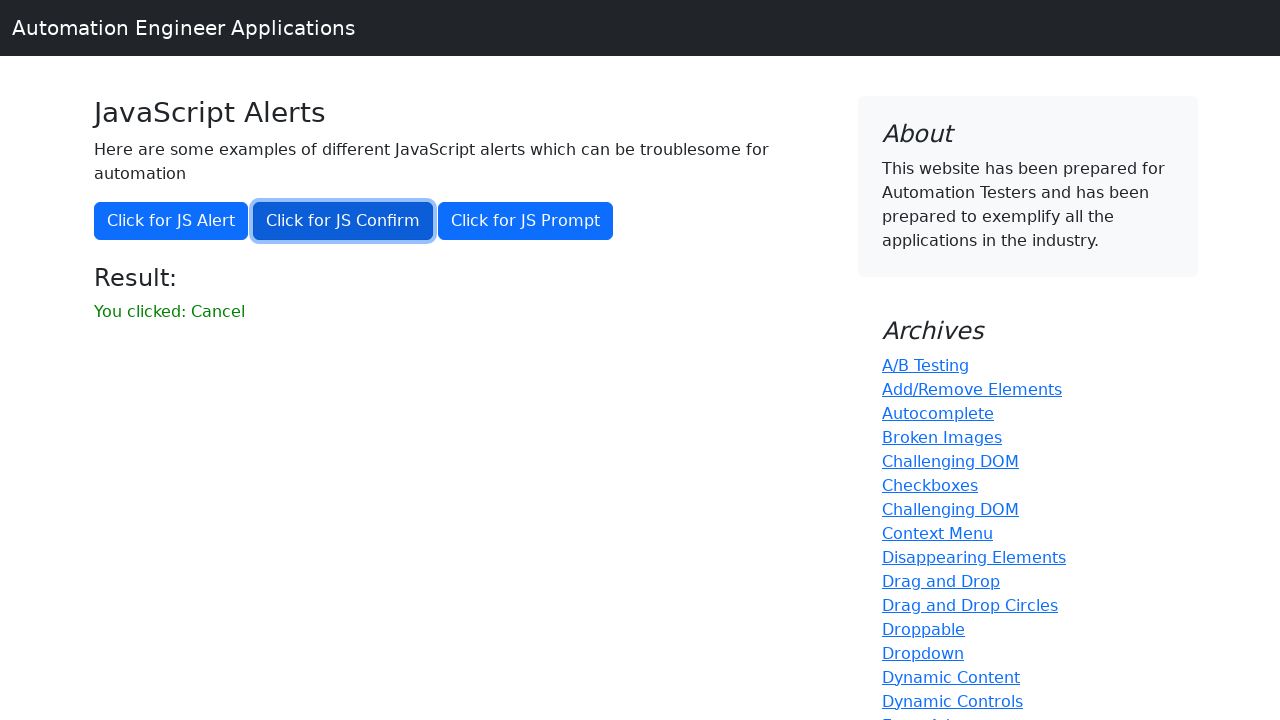

Verified result message does not contain 'successfuly'
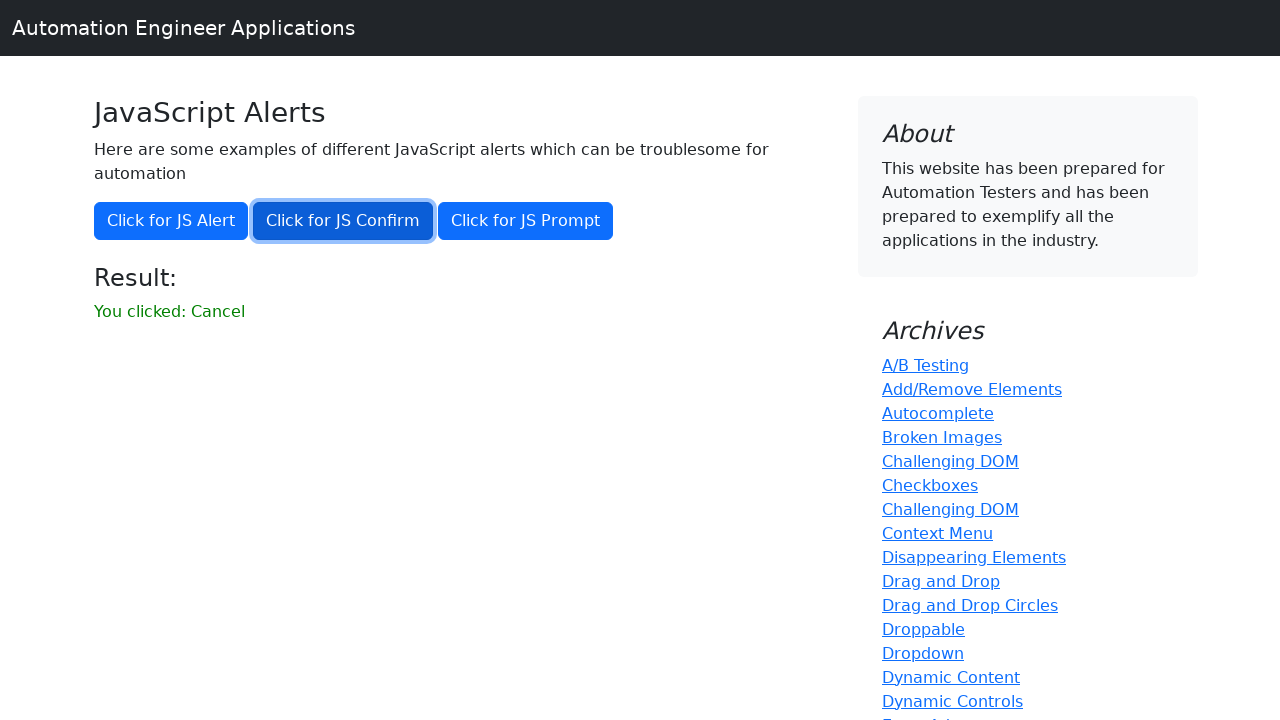

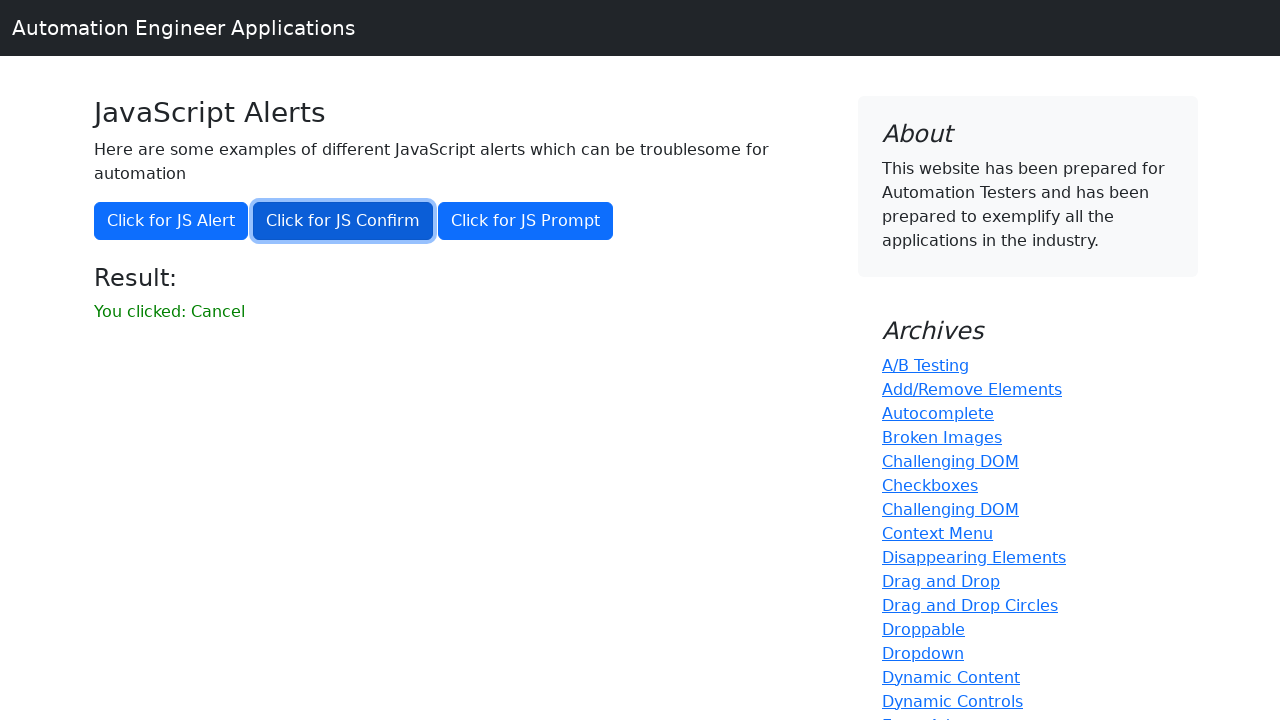